Tests JavaScript alerts by triggering and handling different types of alert dialogs

Starting URL: https://the-internet.herokuapp.com/javascript_alerts

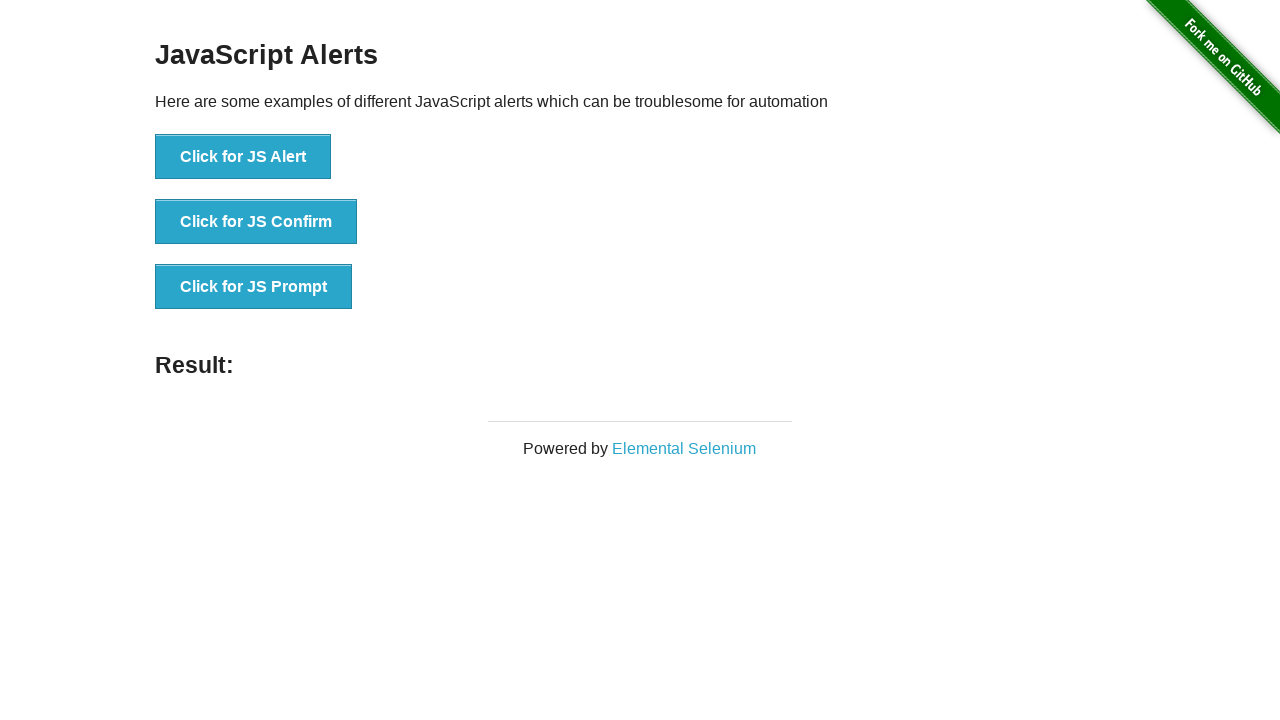

Set up dialog handler to accept alerts
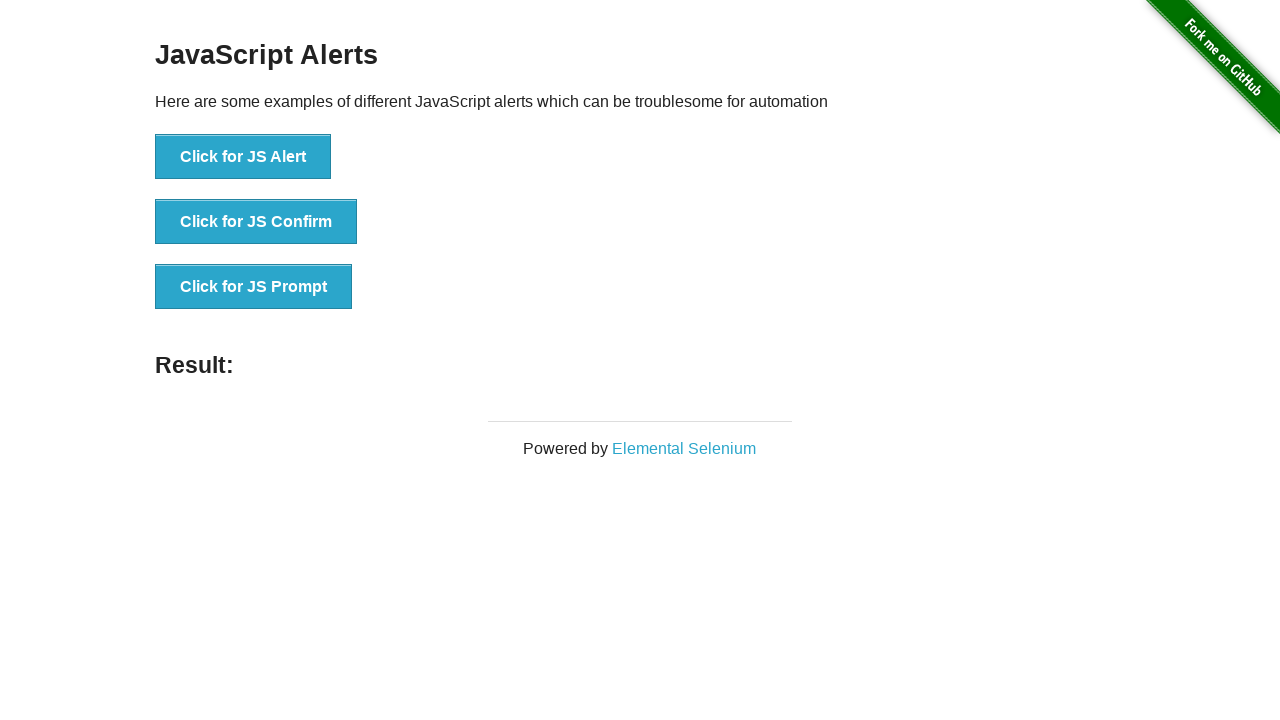

Clicked 'Click for JS Alert' button and accepted the alert dialog at (243, 157) on button:has-text('Click for JS Alert')
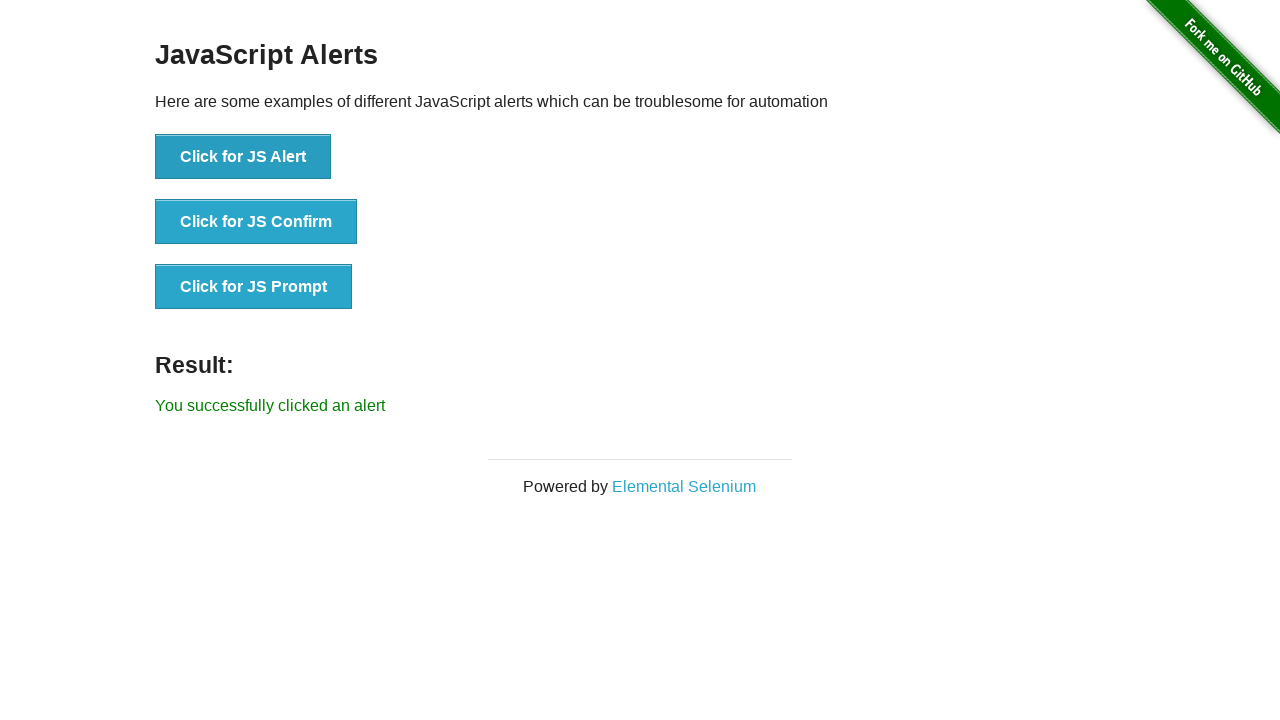

Set up dialog handler to dismiss confirm dialogs
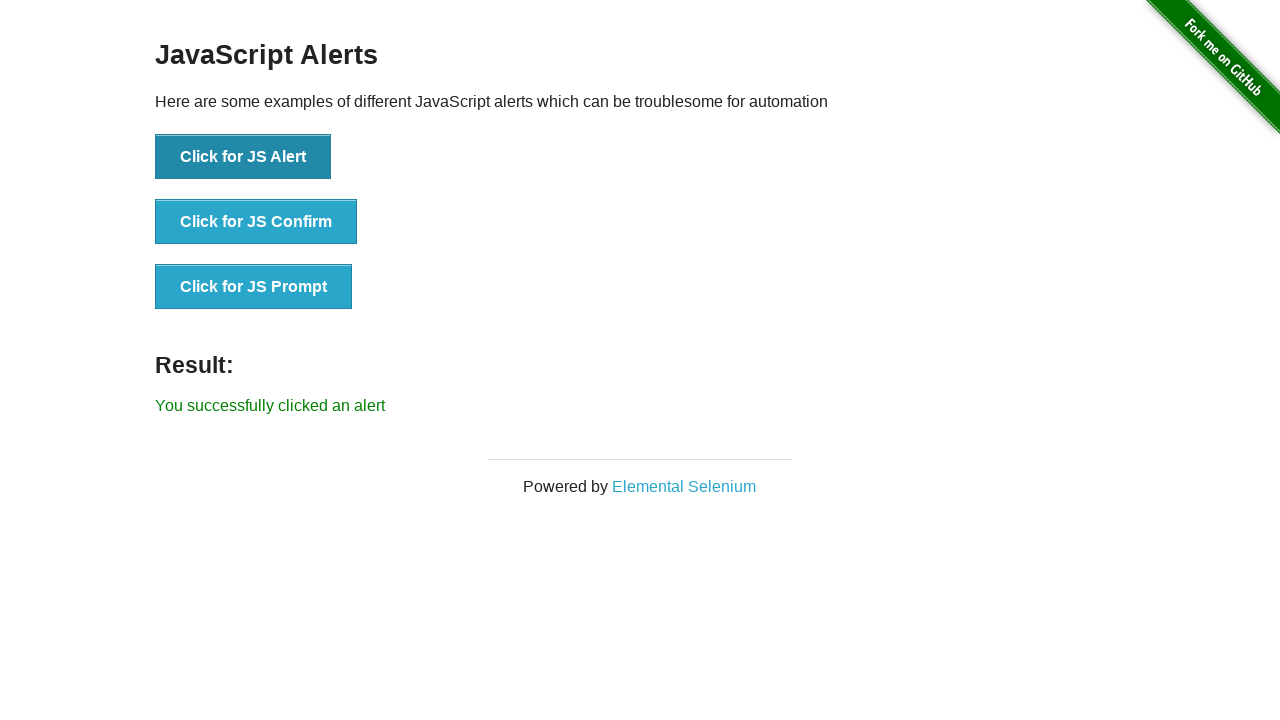

Clicked 'Click for JS Confirm' button and dismissed the confirm dialog at (256, 222) on button:has-text('Click for JS Confirm')
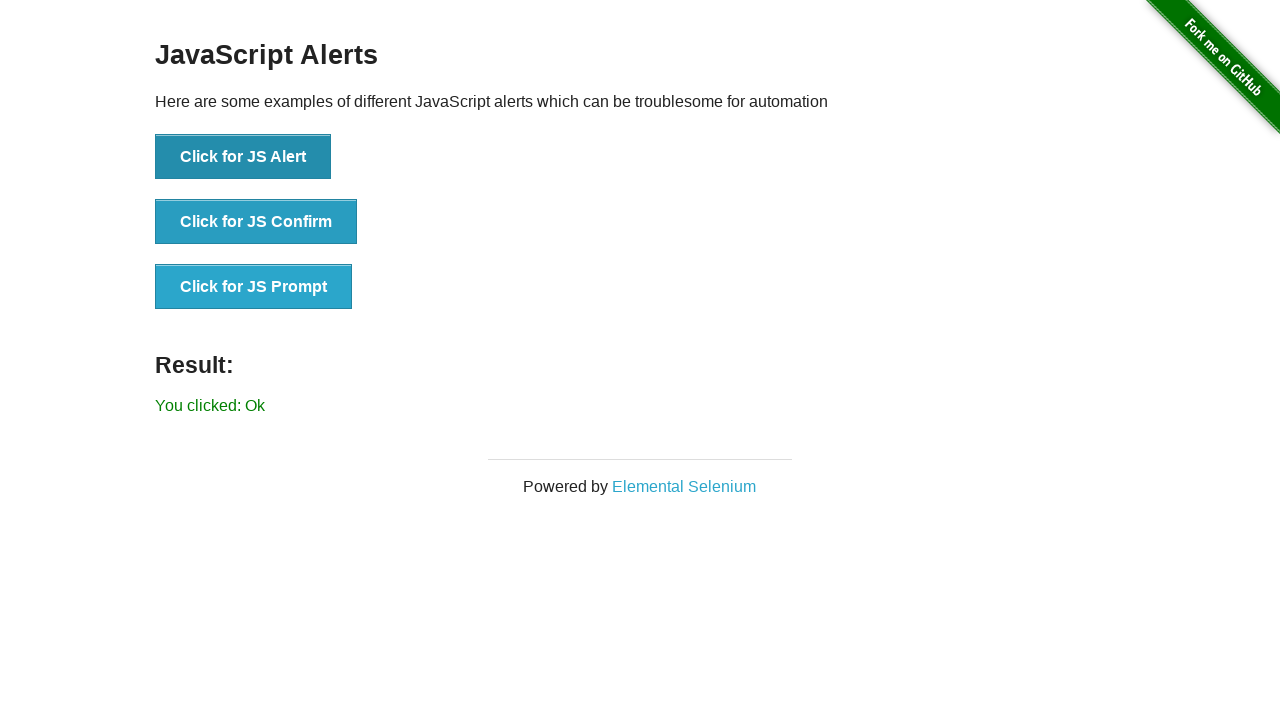

Set up dialog handler to accept prompts with 'Random Text'
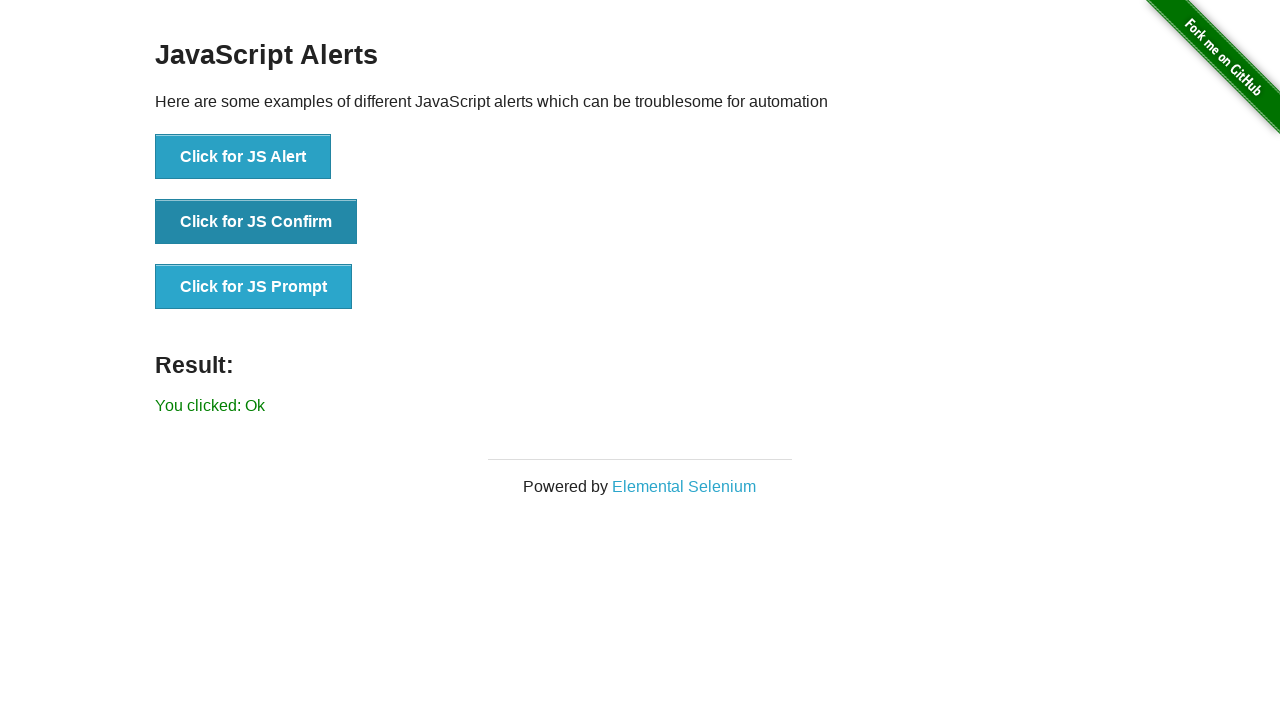

Clicked 'Click for JS Prompt' button and accepted the prompt dialog with text at (254, 287) on button:has-text('Click for JS Prompt')
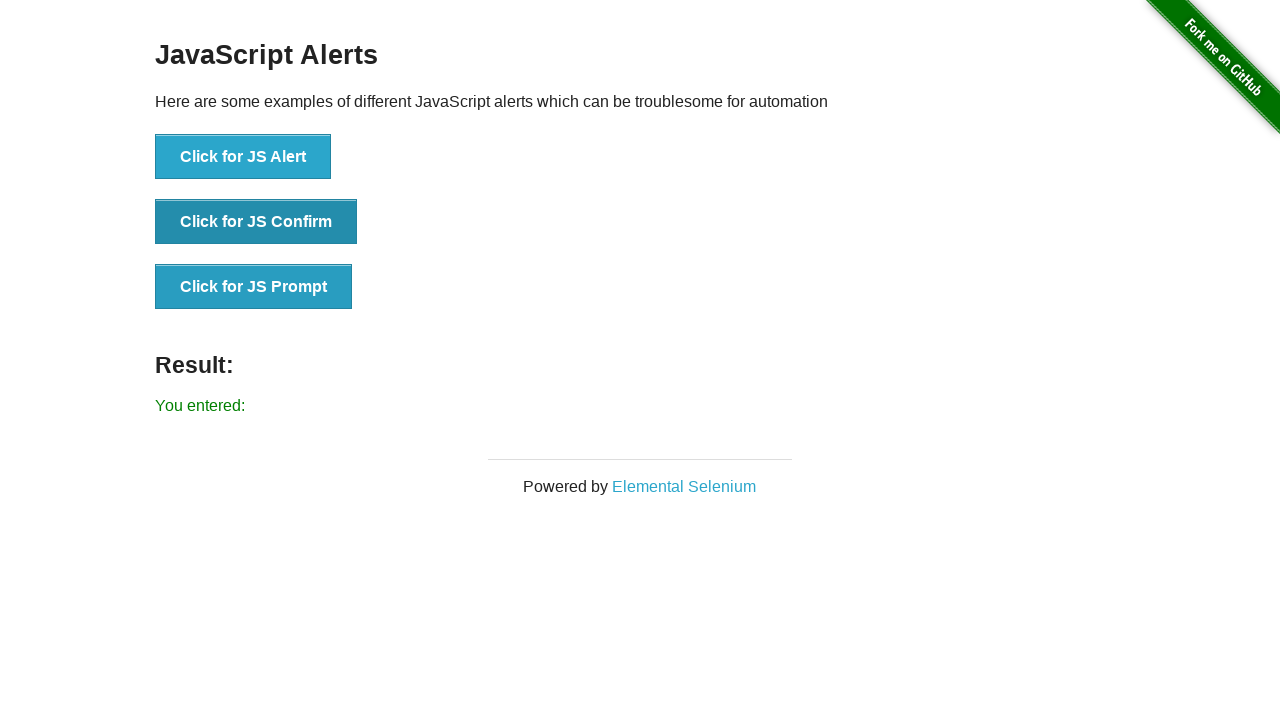

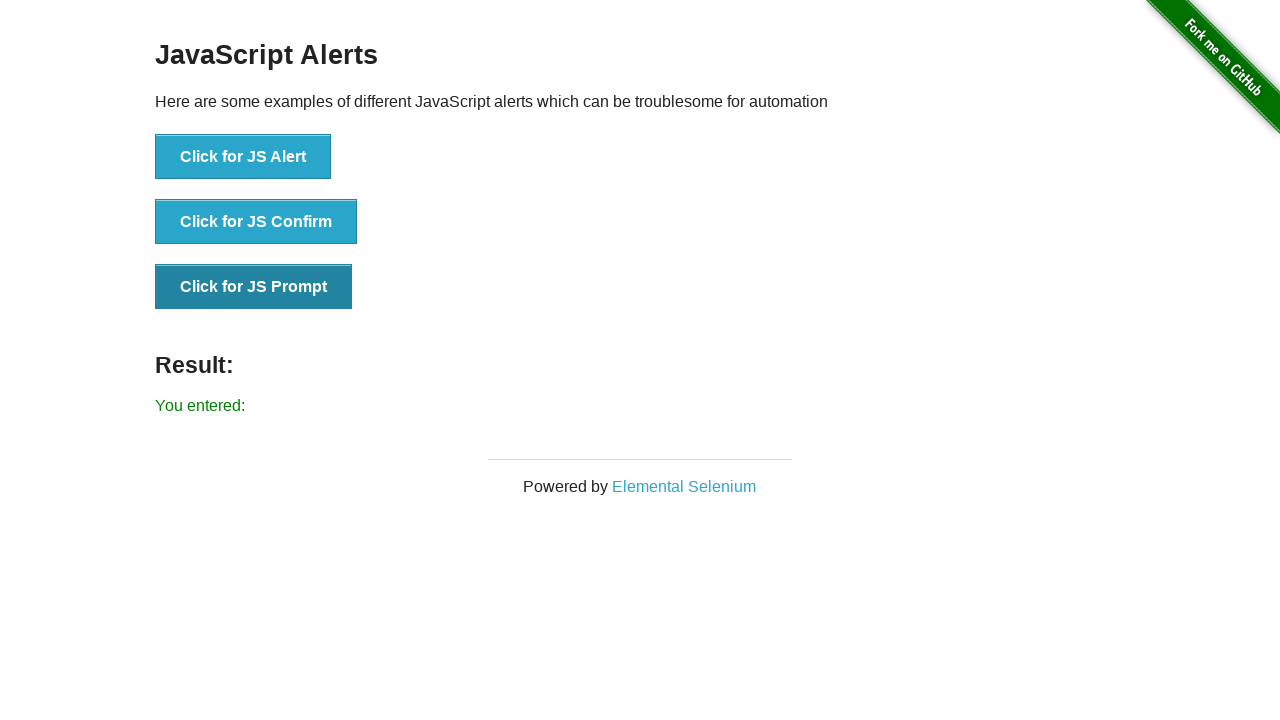